Tests an Angular practice form by checking the Employed checkbox, selecting Male gender, filling a password, submitting the form, then navigating to the Shop page and adding Nokia Edge to cart.

Starting URL: https://rahulshettyacademy.com/angularpractice/

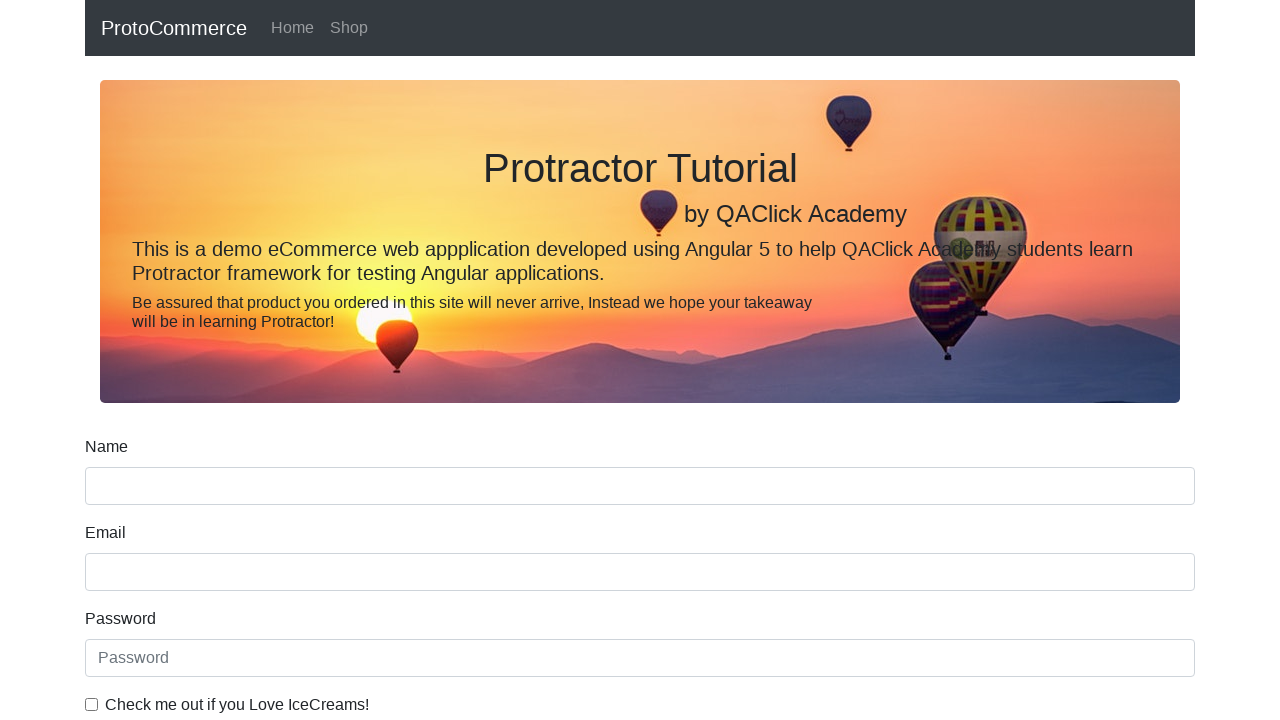

Checked the 'Employed' checkbox at (326, 360) on internal:label="Employed"i
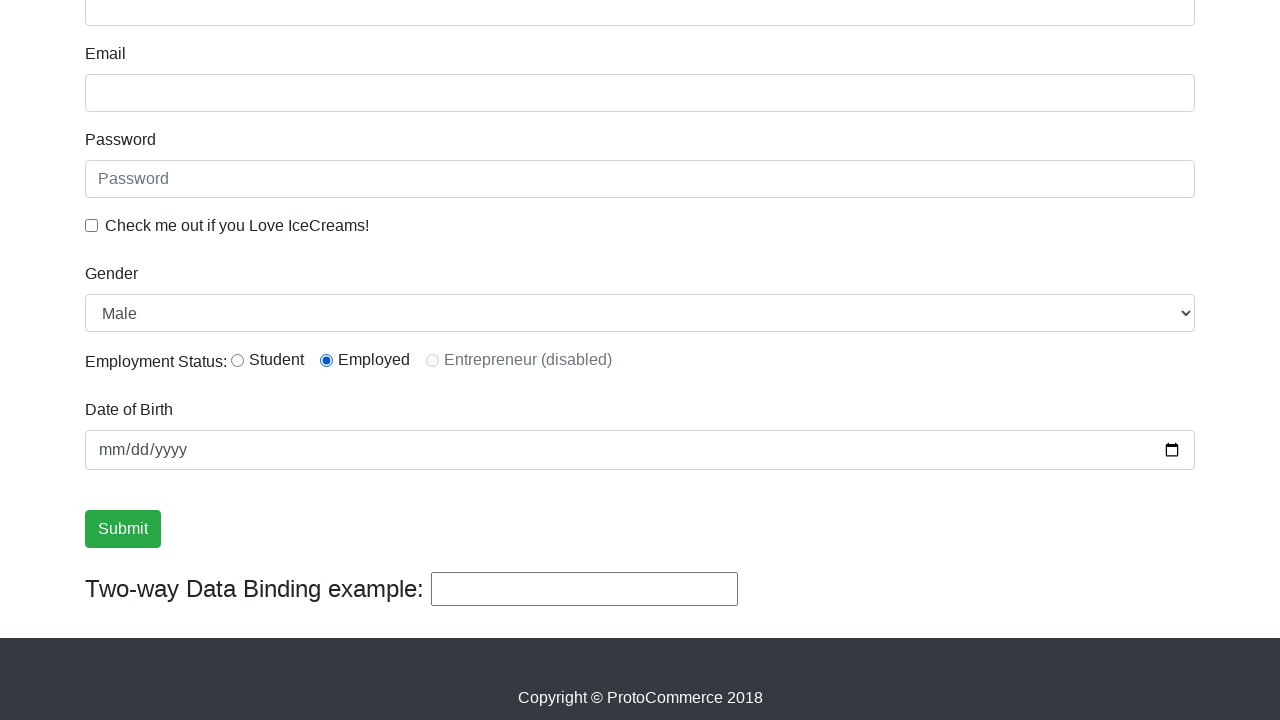

Selected 'Male' from the Gender dropdown on internal:label="Gender"i
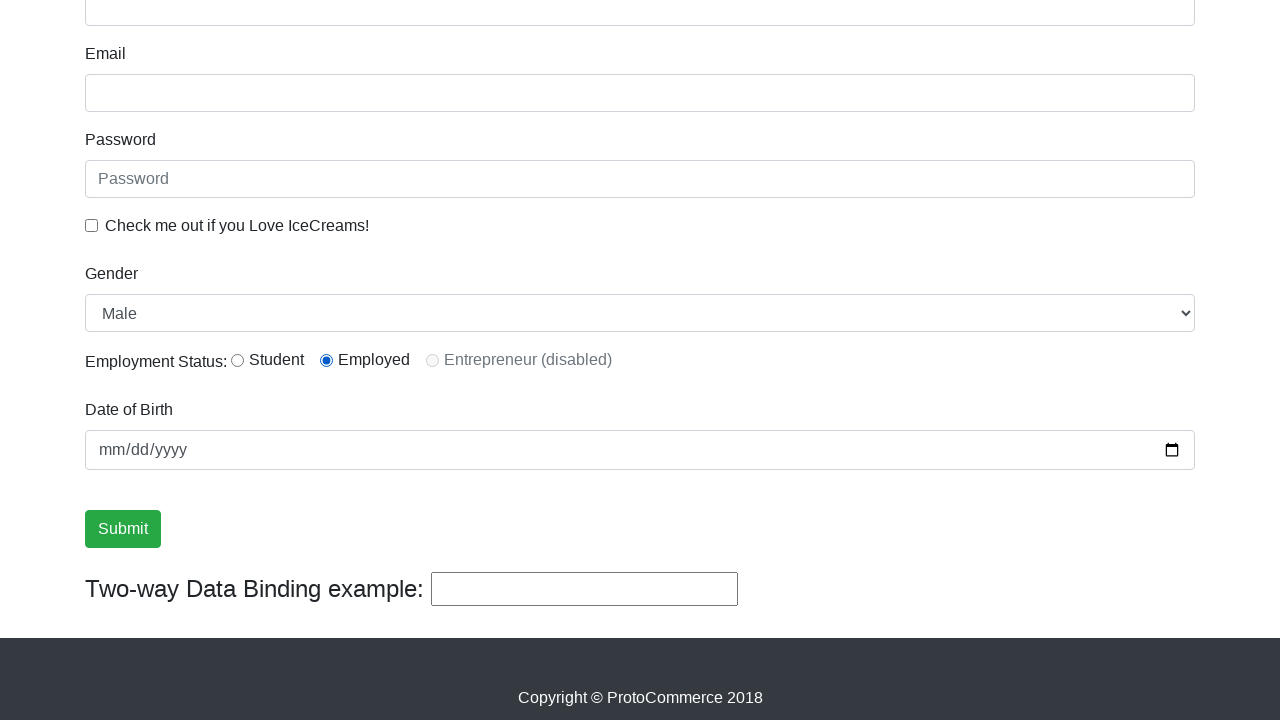

Filled the password field with 'testPassword123!' on internal:attr=[placeholder="Password"i]
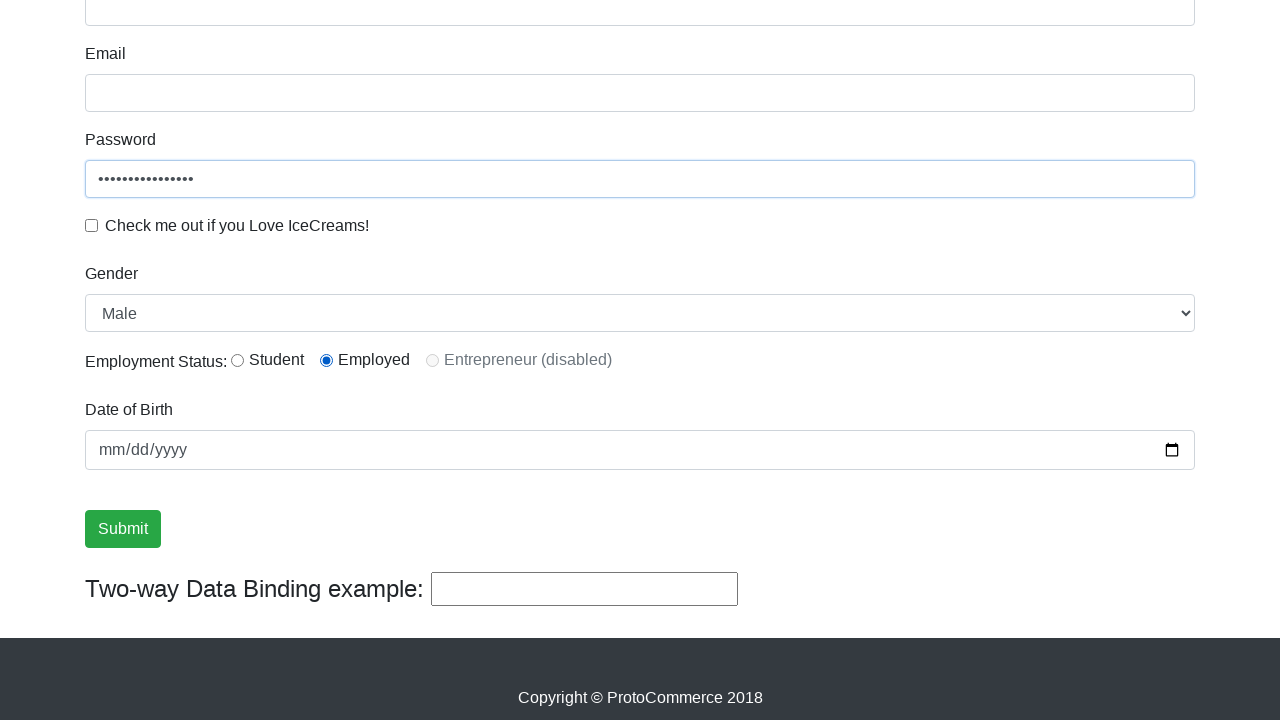

Clicked the Submit button at (123, 529) on internal:role=button[name="Submit"i]
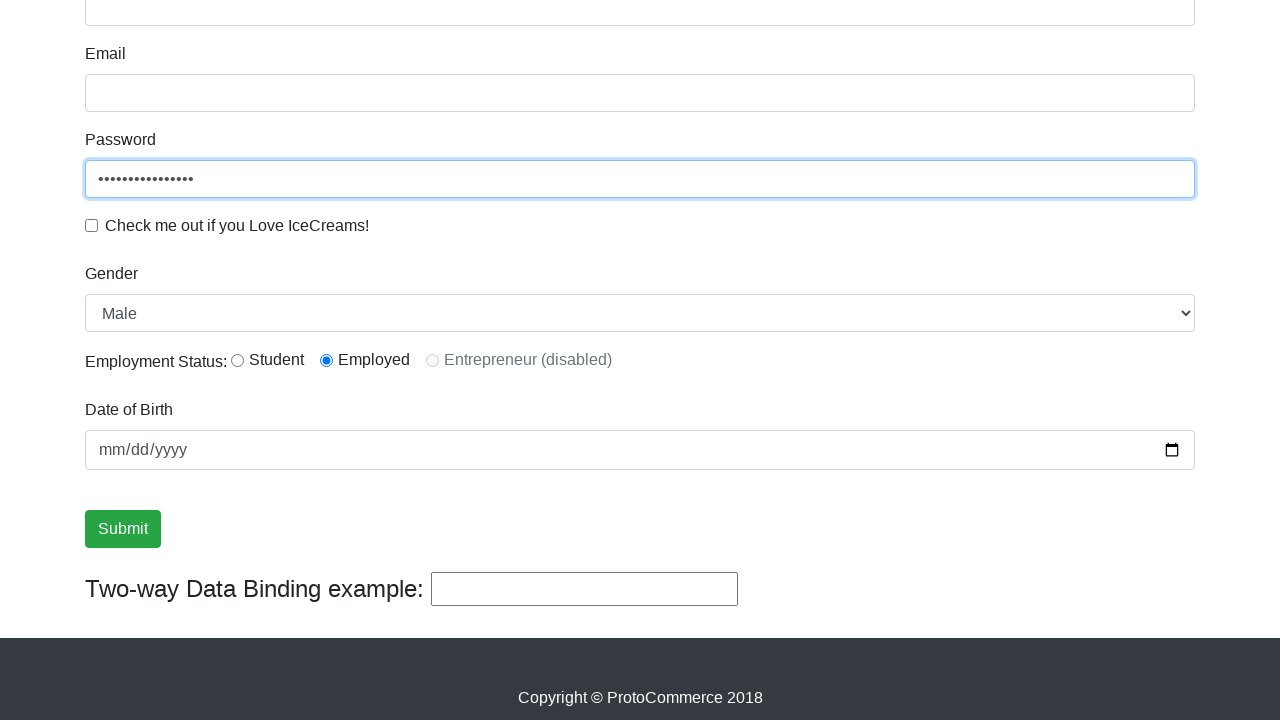

Verified success message is visible
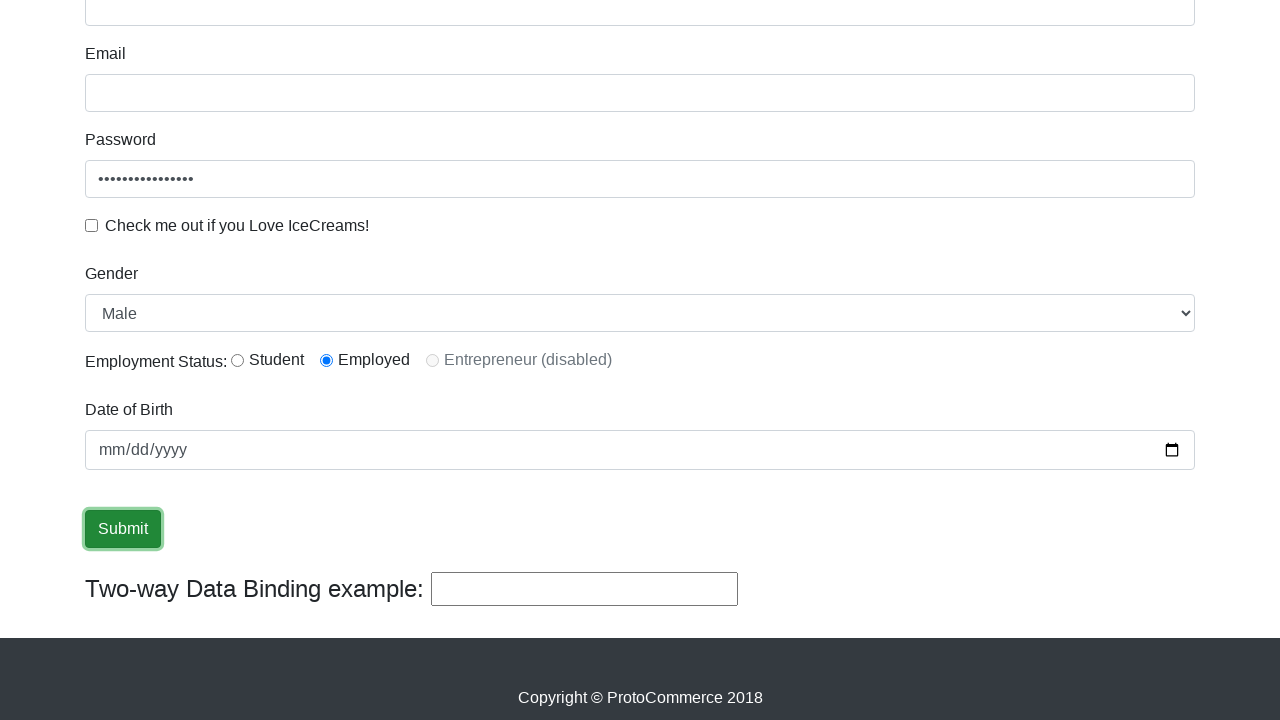

Clicked on the Shop link to navigate to the shop page at (349, 28) on internal:role=link[name="Shop"i]
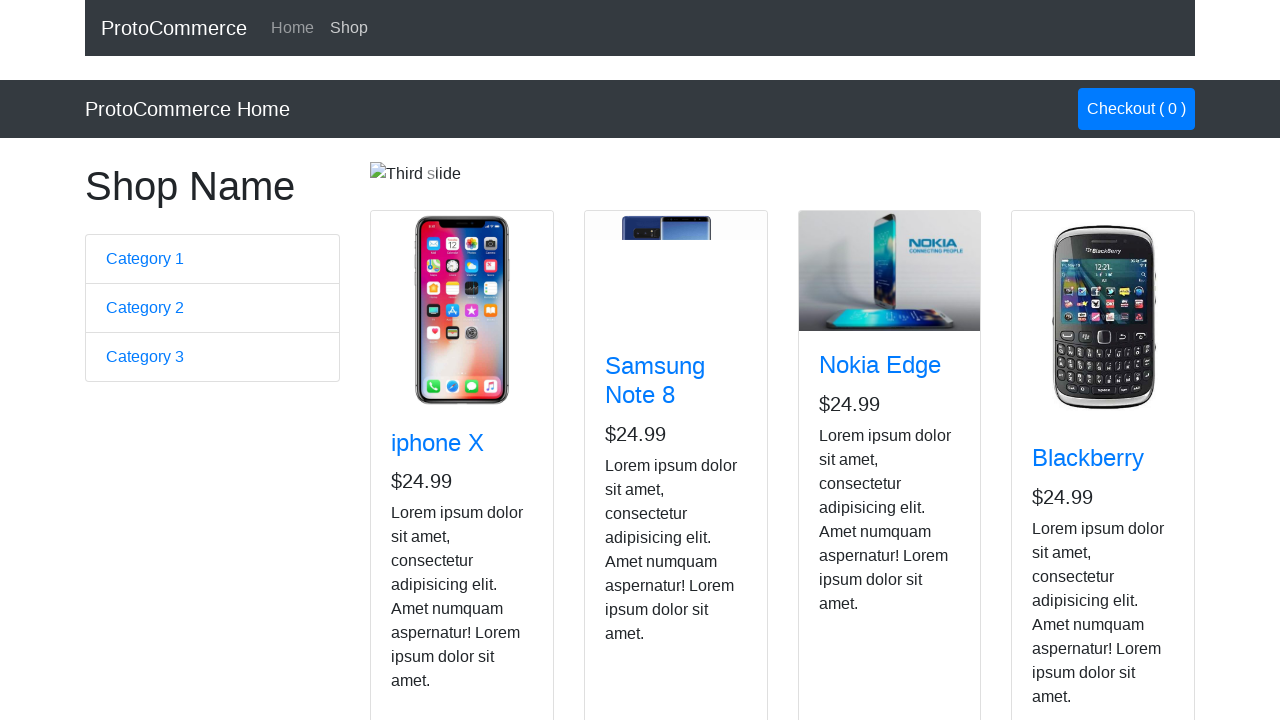

Clicked the button on Nokia Edge product card to add it to cart at (854, 528) on app-card >> internal:has-text="Nokia Edge"i >> internal:role=button
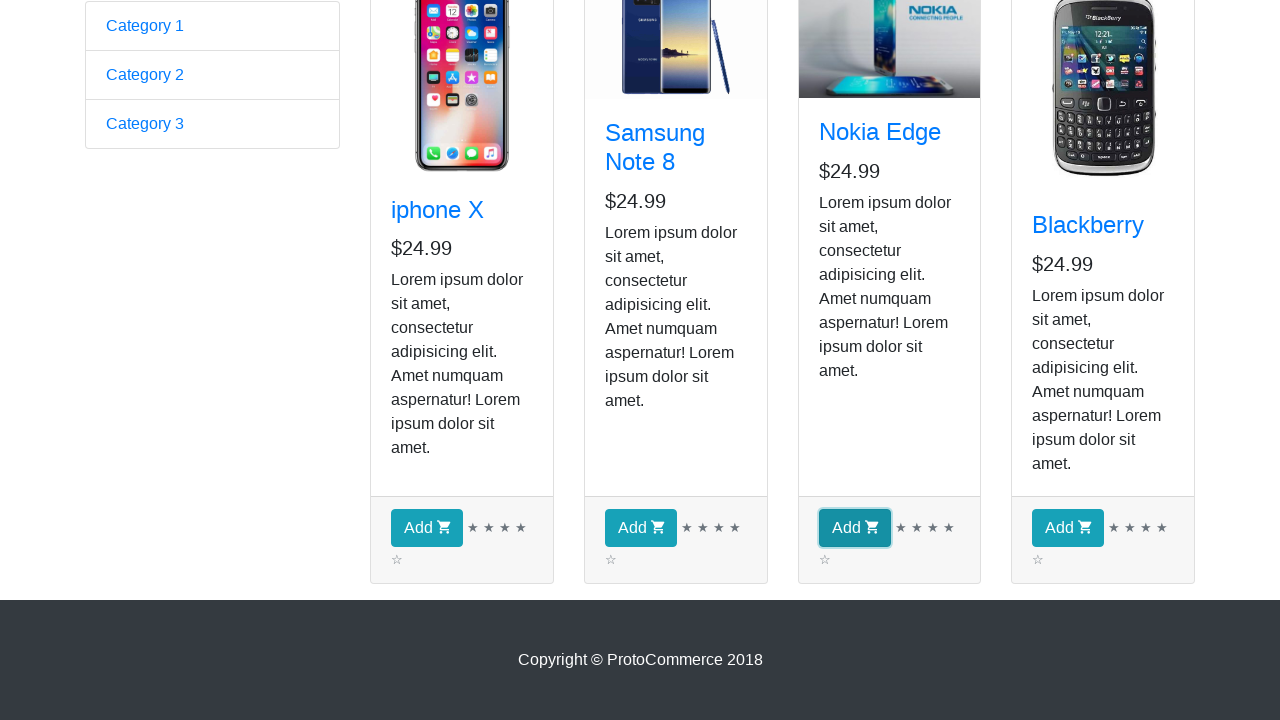

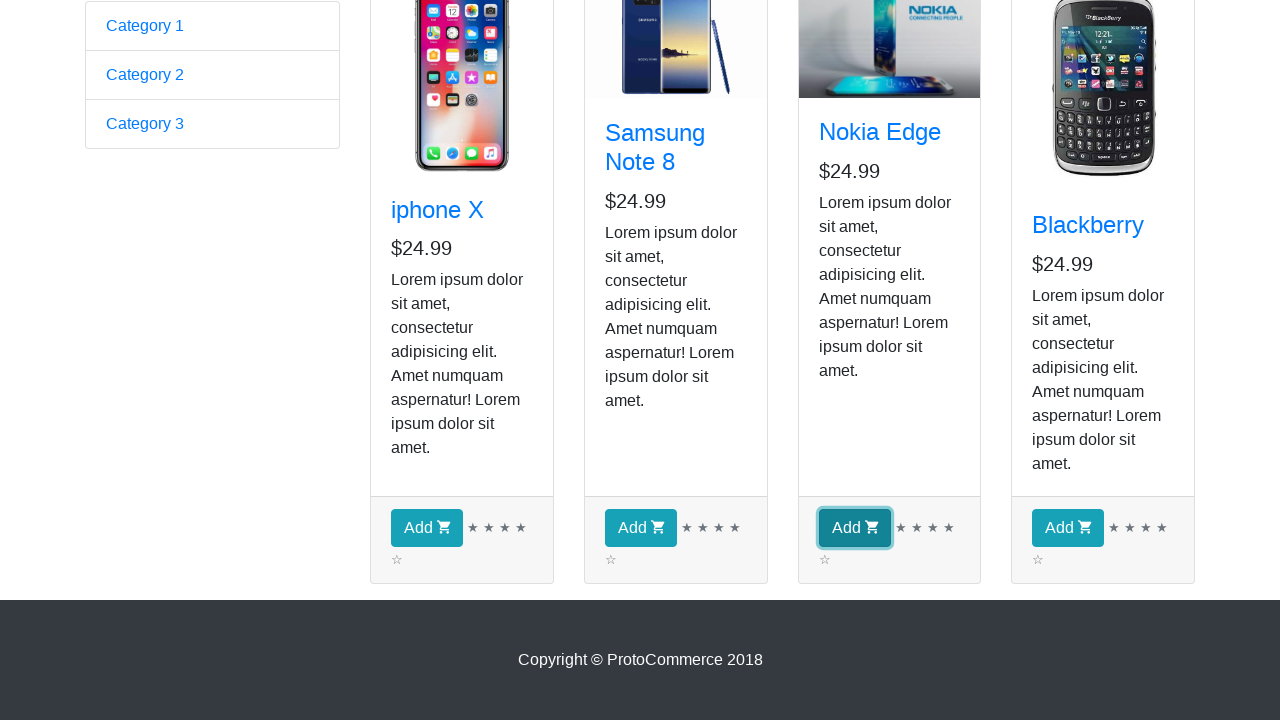